Tests that hotel description text is at least 500 characters long by clicking on a hotel in the list

Starting URL: http://hotel-v3.progmasters.hu/

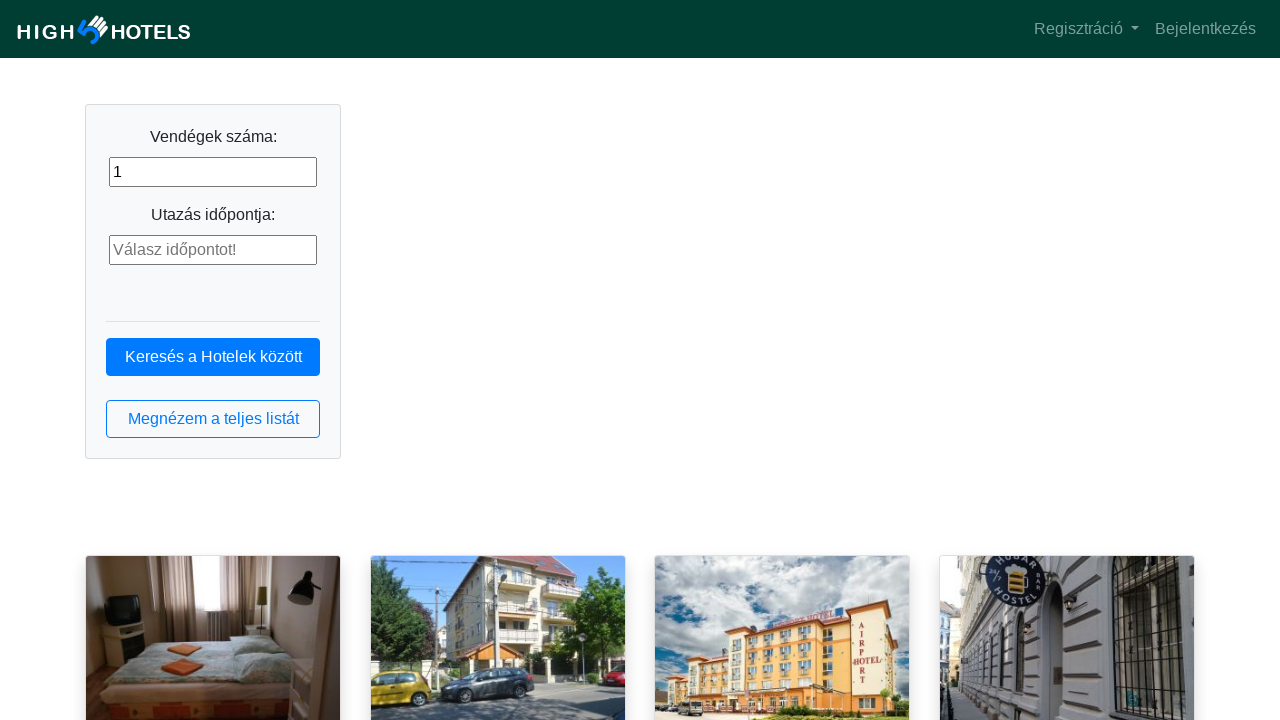

Clicked 'View full list' button at (213, 419) on button:has-text(' Megnézem a teljes listát ')
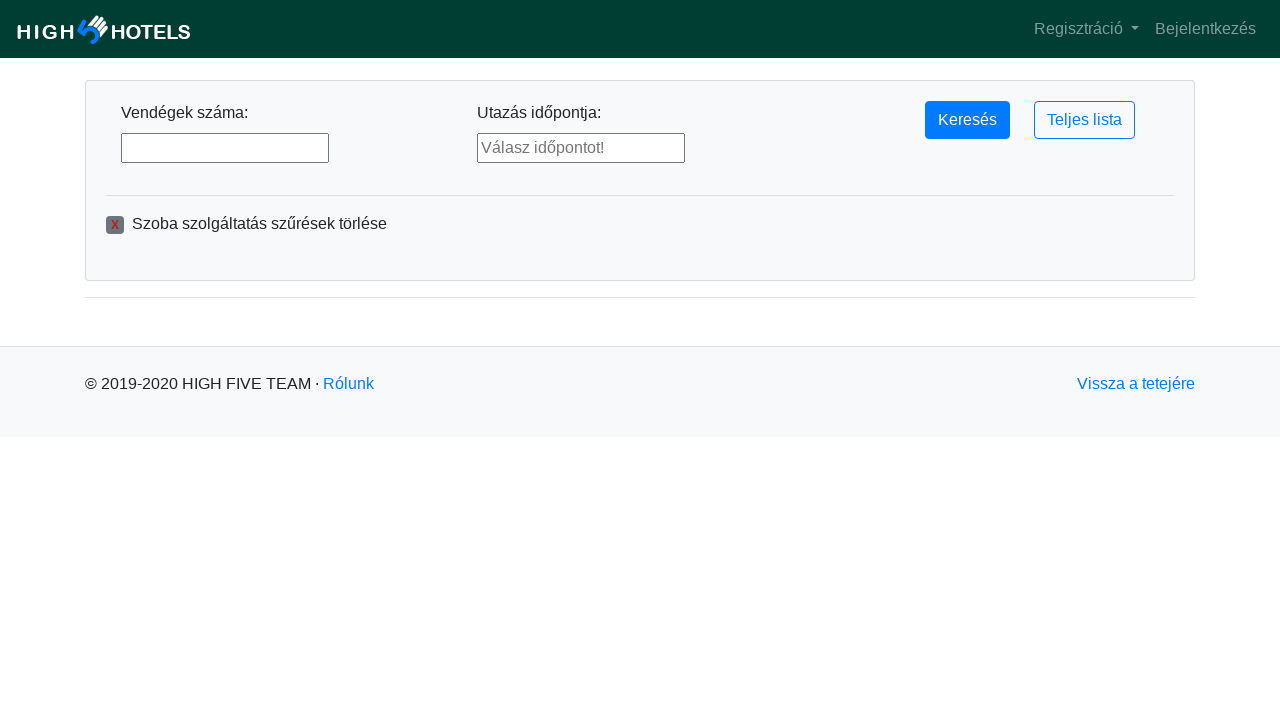

Hotel titles loaded on page
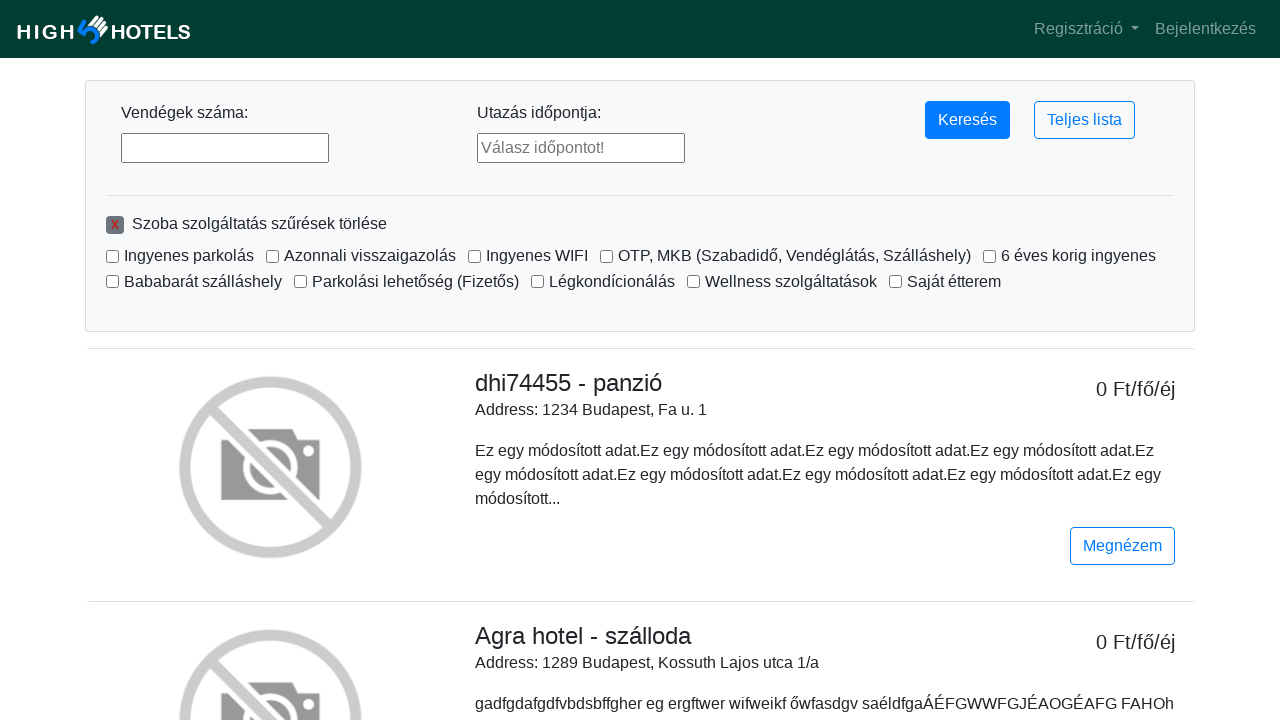

Clicked first hotel in the list at (734, 383) on h4 >> nth=0
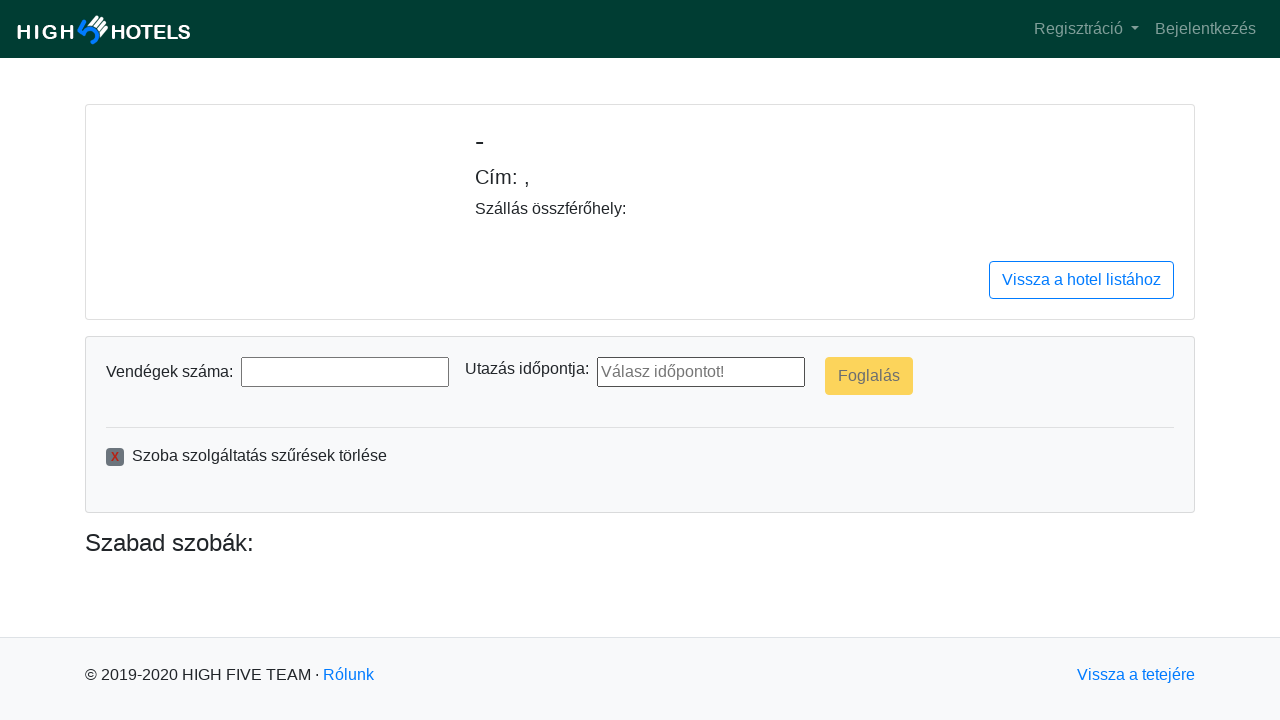

Description paragraphs loaded
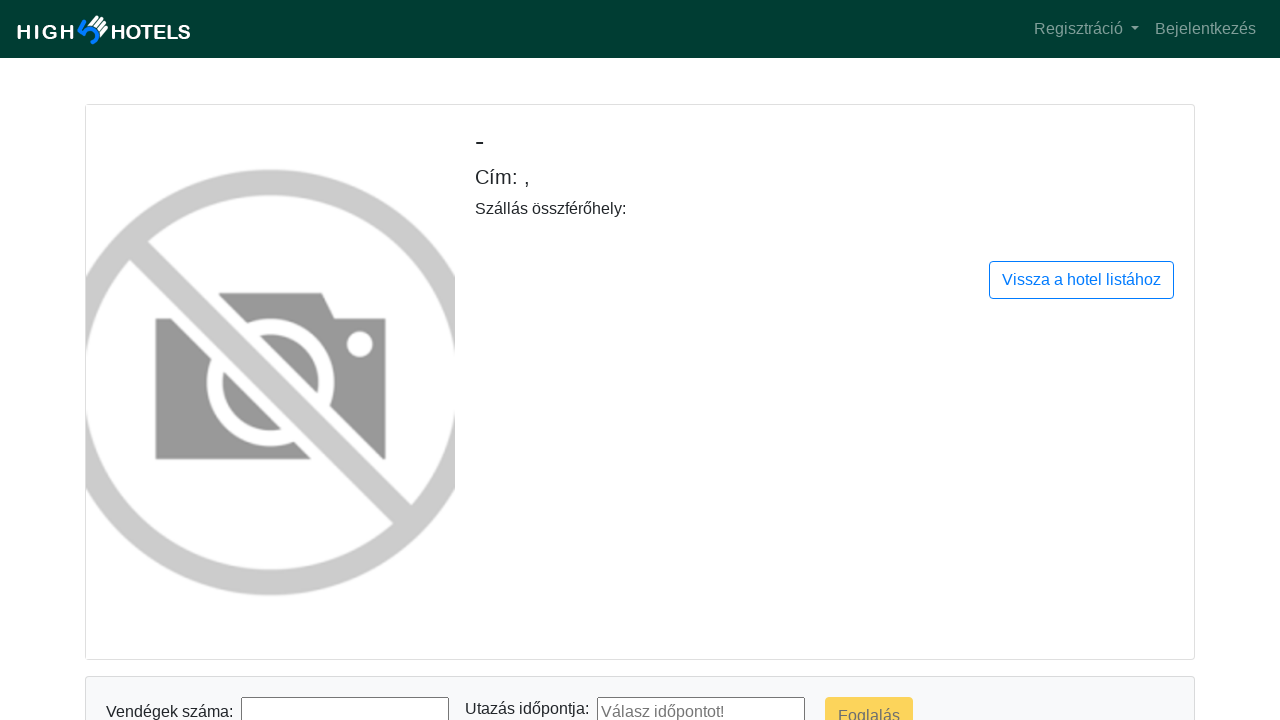

Waited 200ms for dynamic content to load
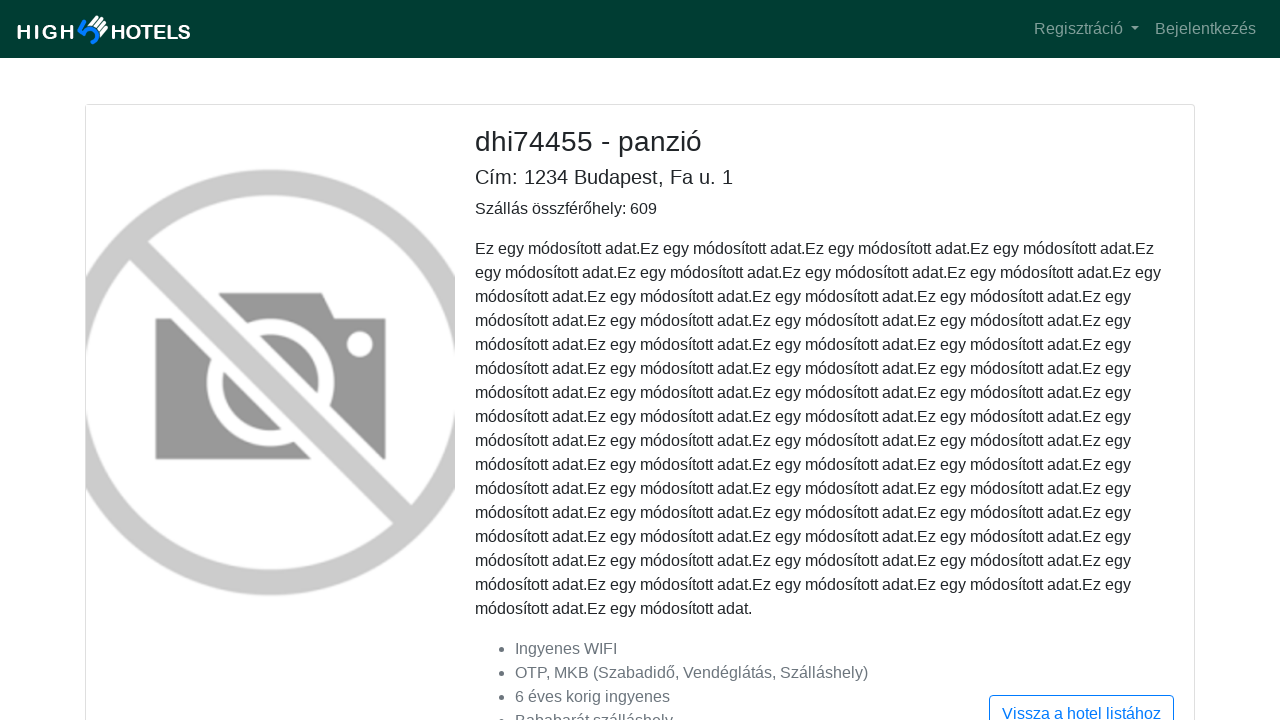

Retrieved all description paragraph elements
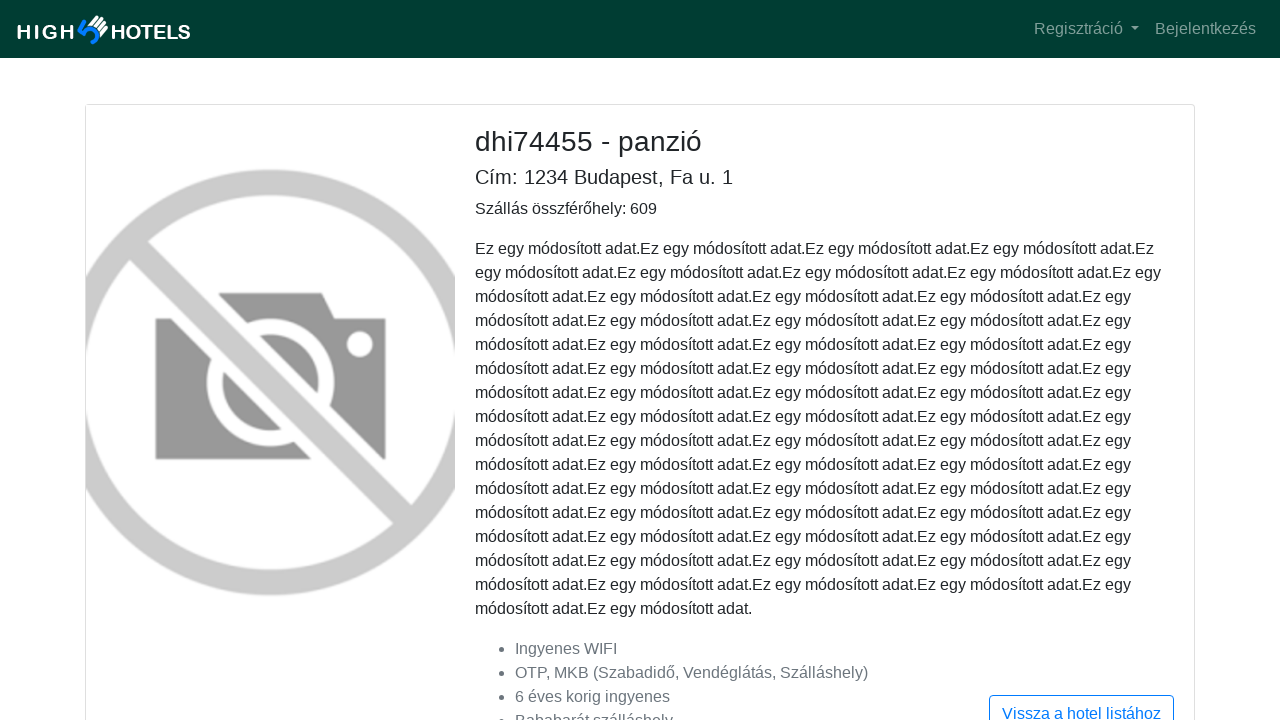

Extracted text from second description paragraph
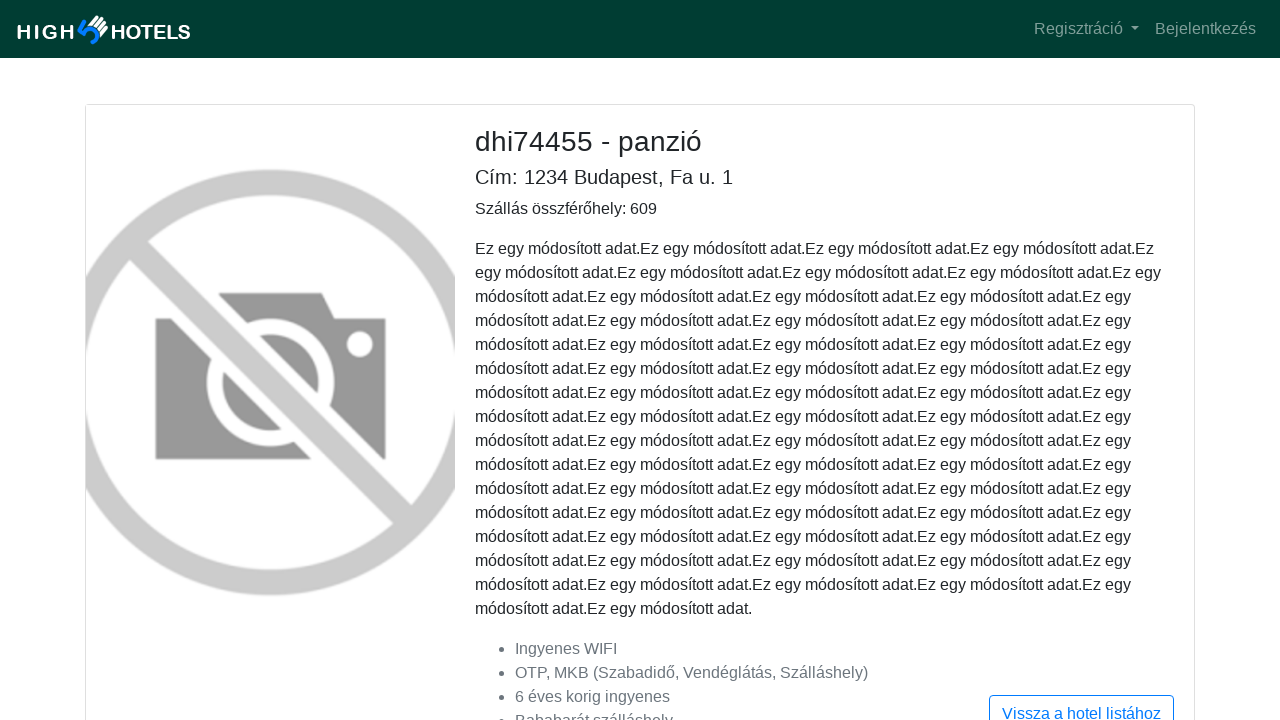

Verified hotel description is at least 500 characters long (actual length: 1428 characters)
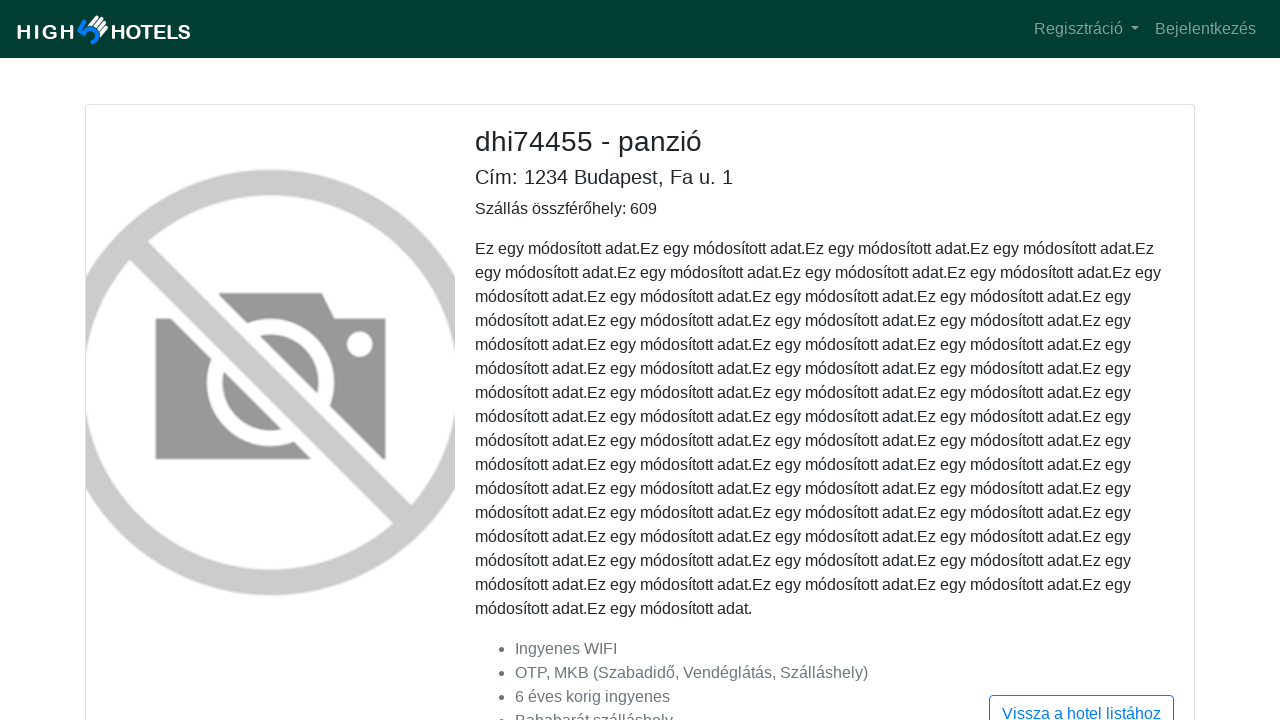

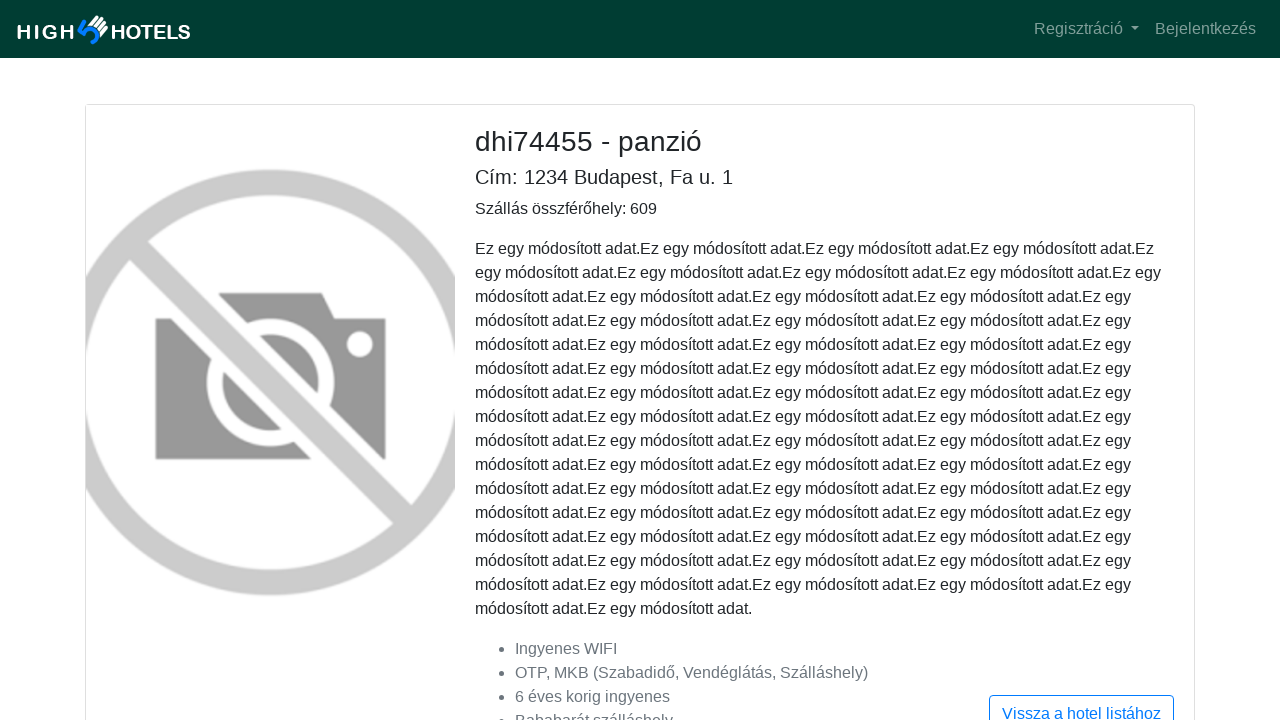